Tests simplified drag and drop by moving an element to a specific offset

Starting URL: https://www.selenium.dev/selenium/web/dragAndDropTest.html

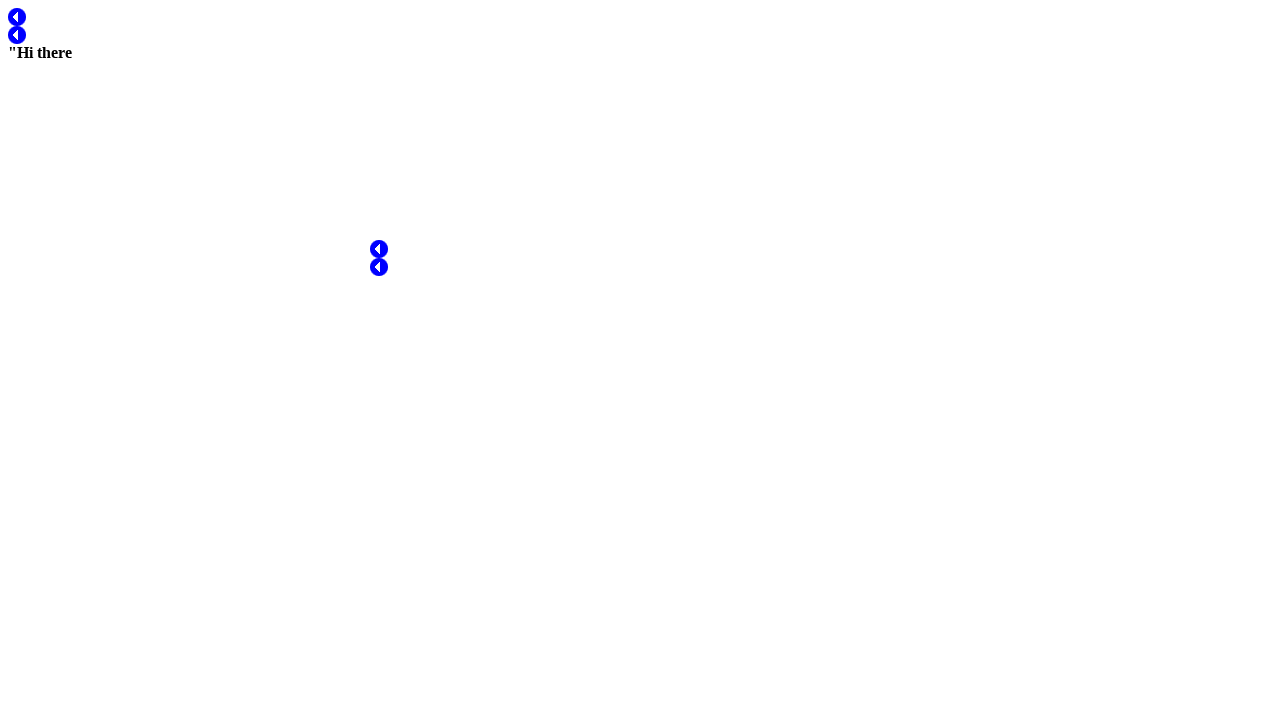

Located draggable element with id 'test1'
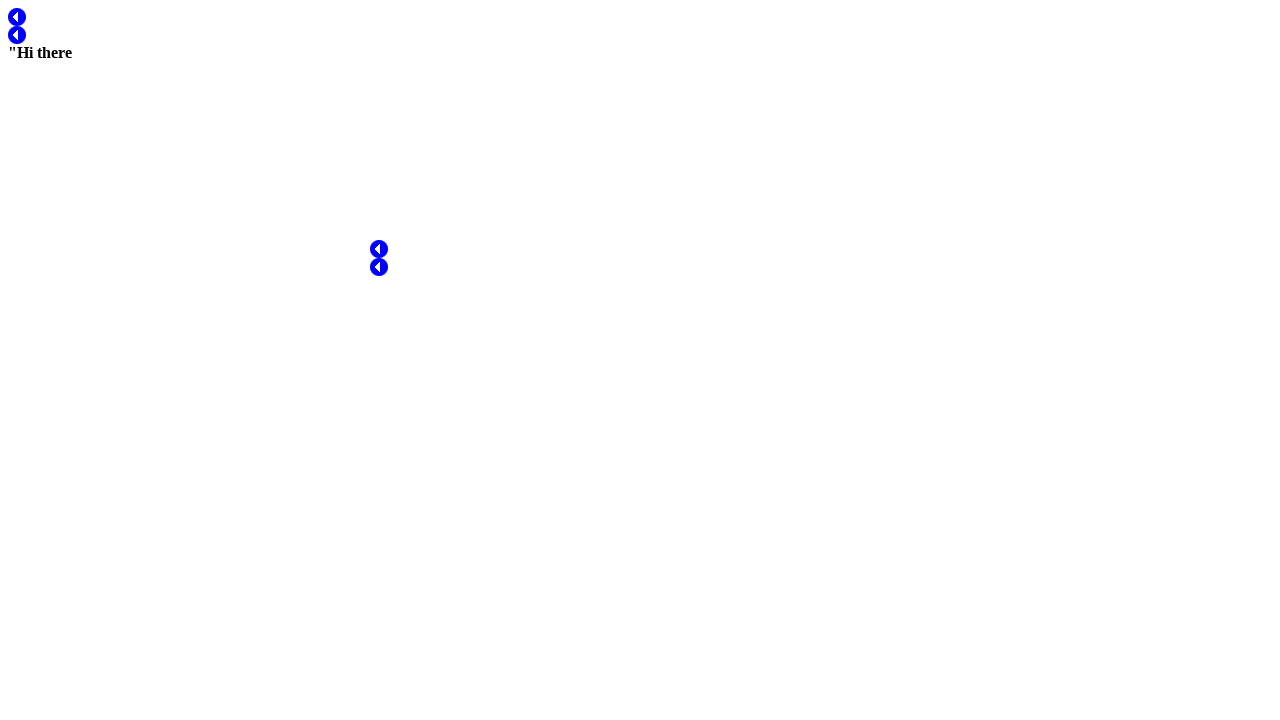

Retrieved bounding box of draggable element
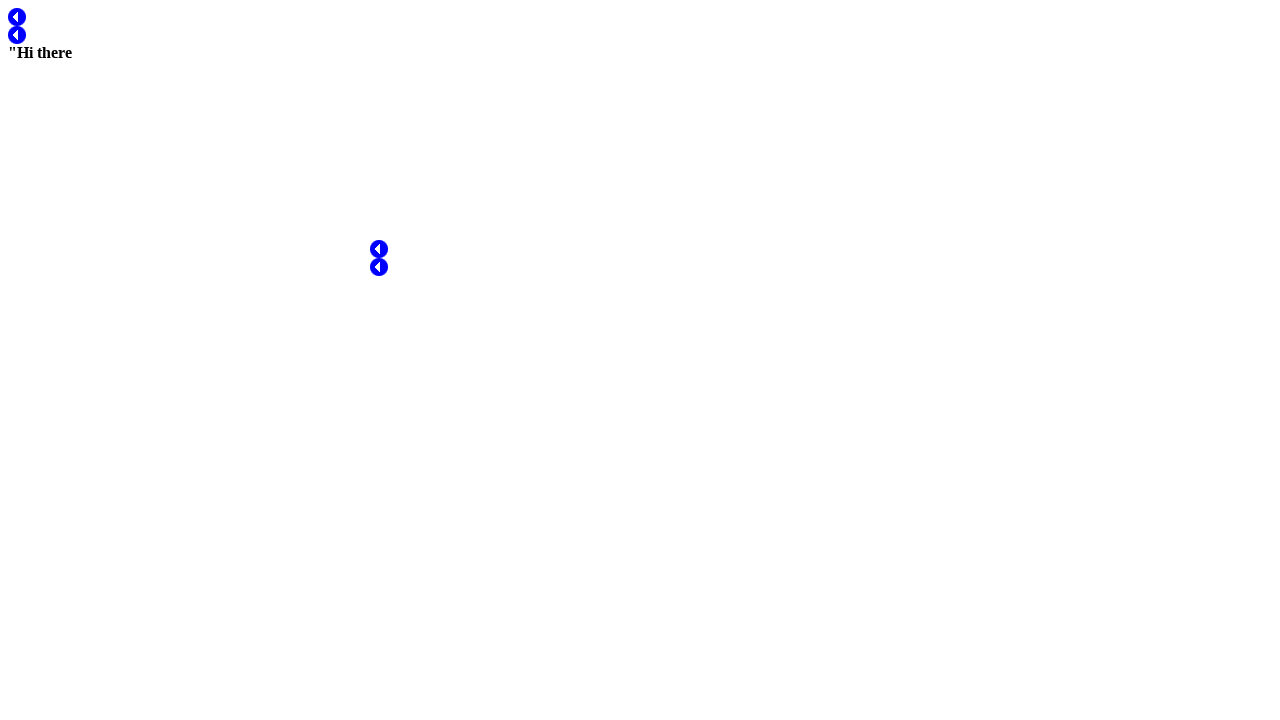

Moved mouse to center of draggable element at (17, 17)
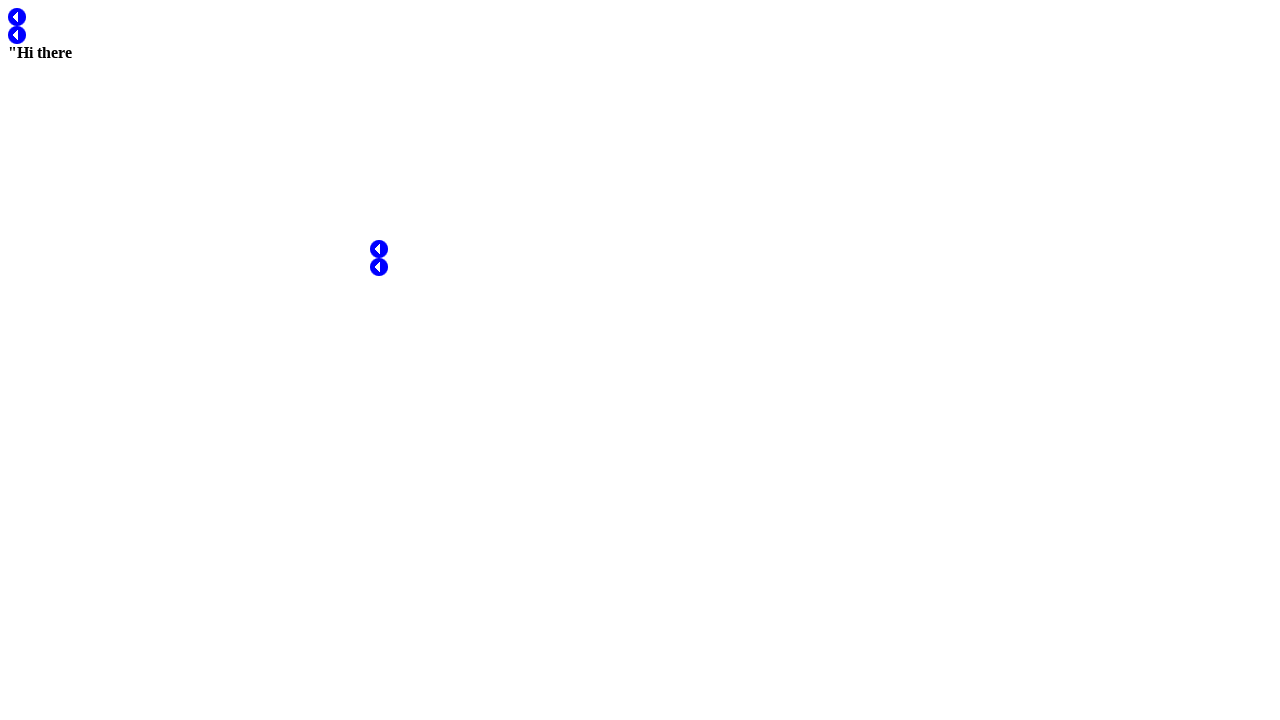

Pressed mouse button down to start drag at (17, 17)
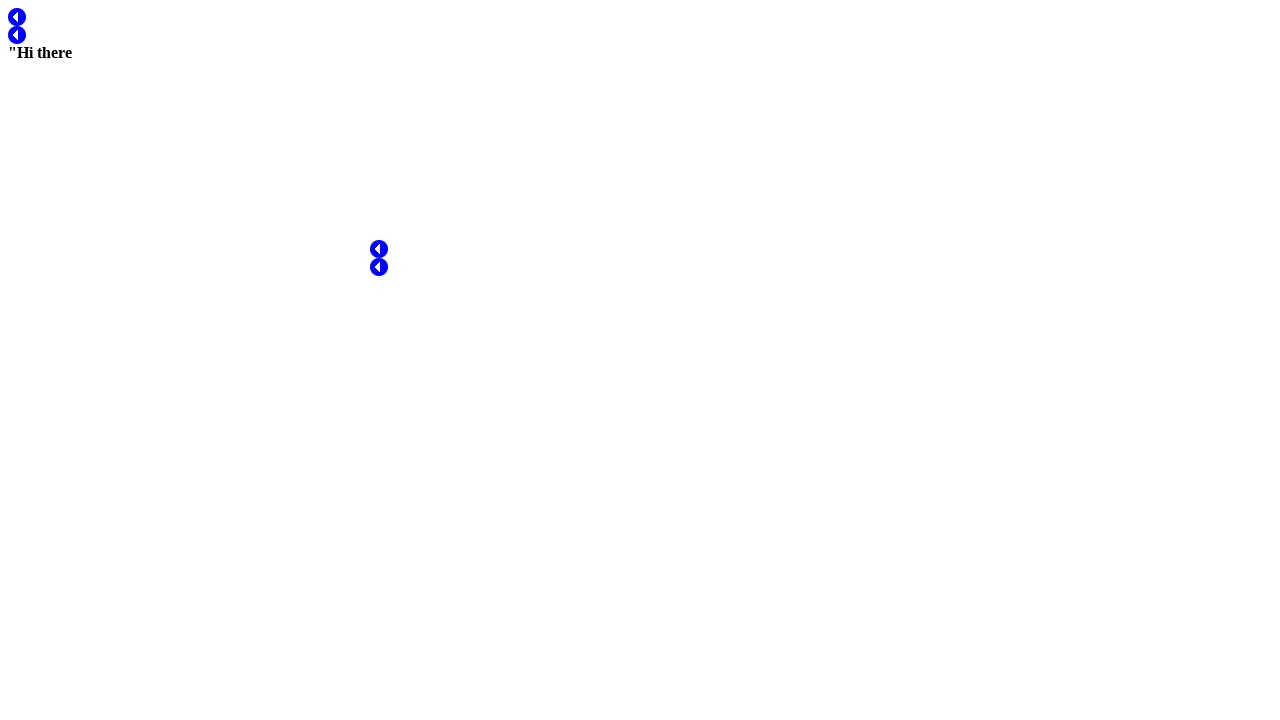

Moved mouse to target position (offset by 200px right, 400px down) at (208, 408)
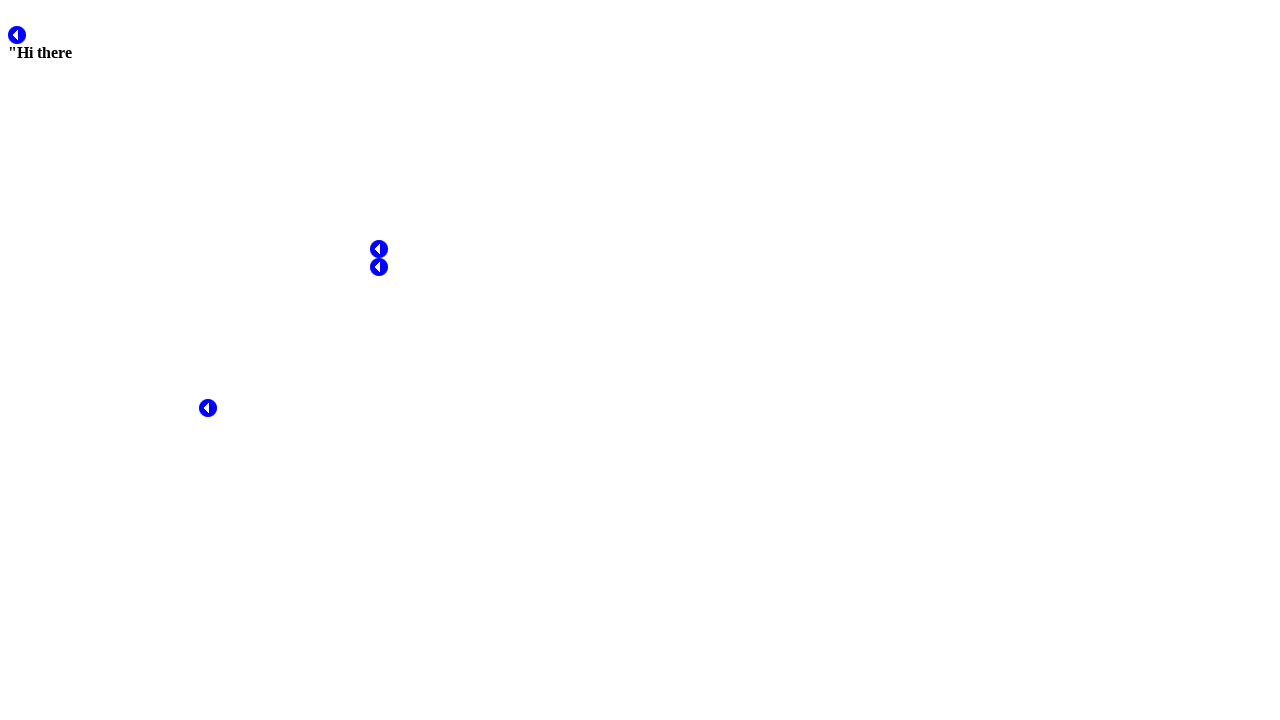

Released mouse button to complete drag and drop at (208, 408)
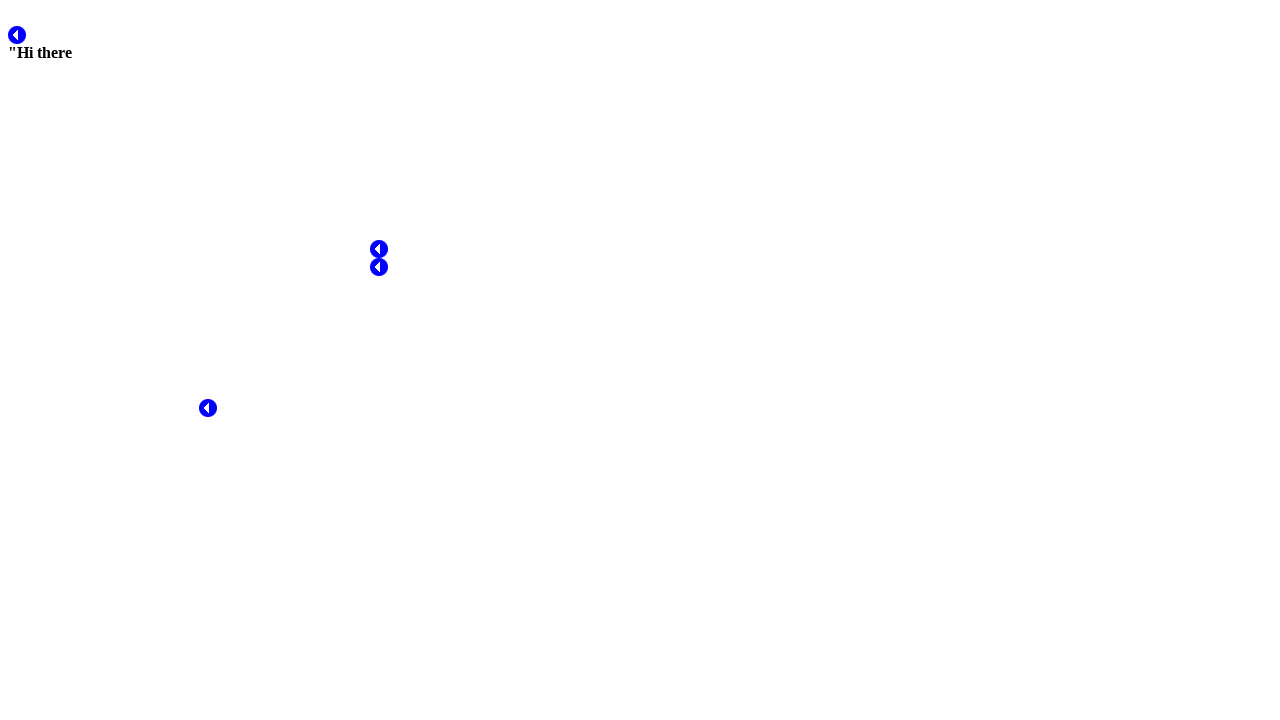

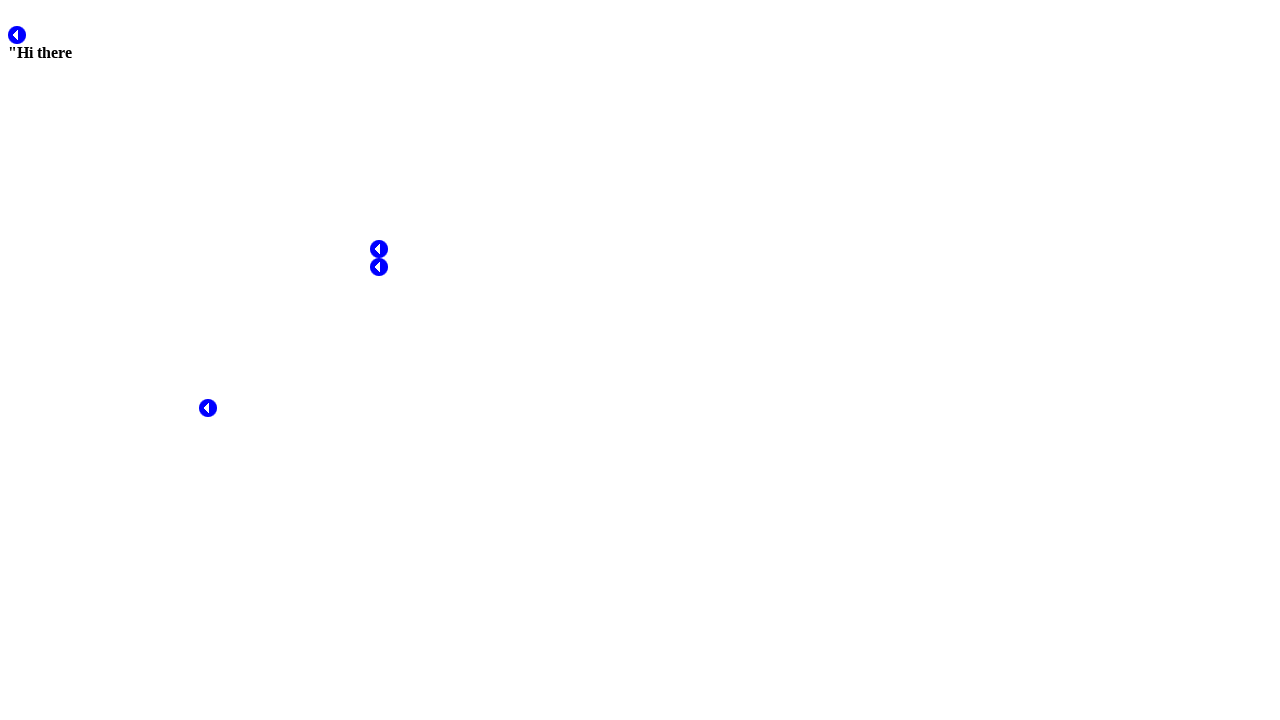